Tests registration form validation when the confirm email field does not match the email field and verifies the mismatch error message.

Starting URL: https://alada.vn/tai-khoan/dang-ky.html

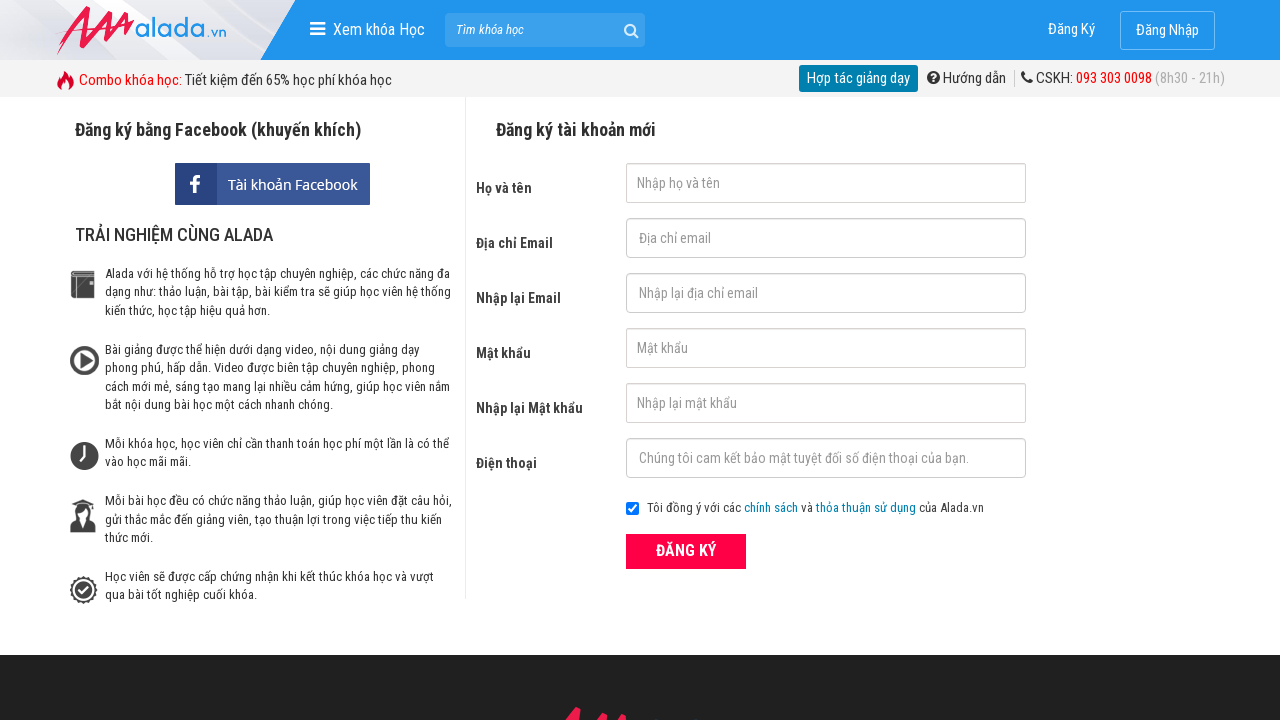

Filled first name field with 'Jame Chapter' on #txtFirstname
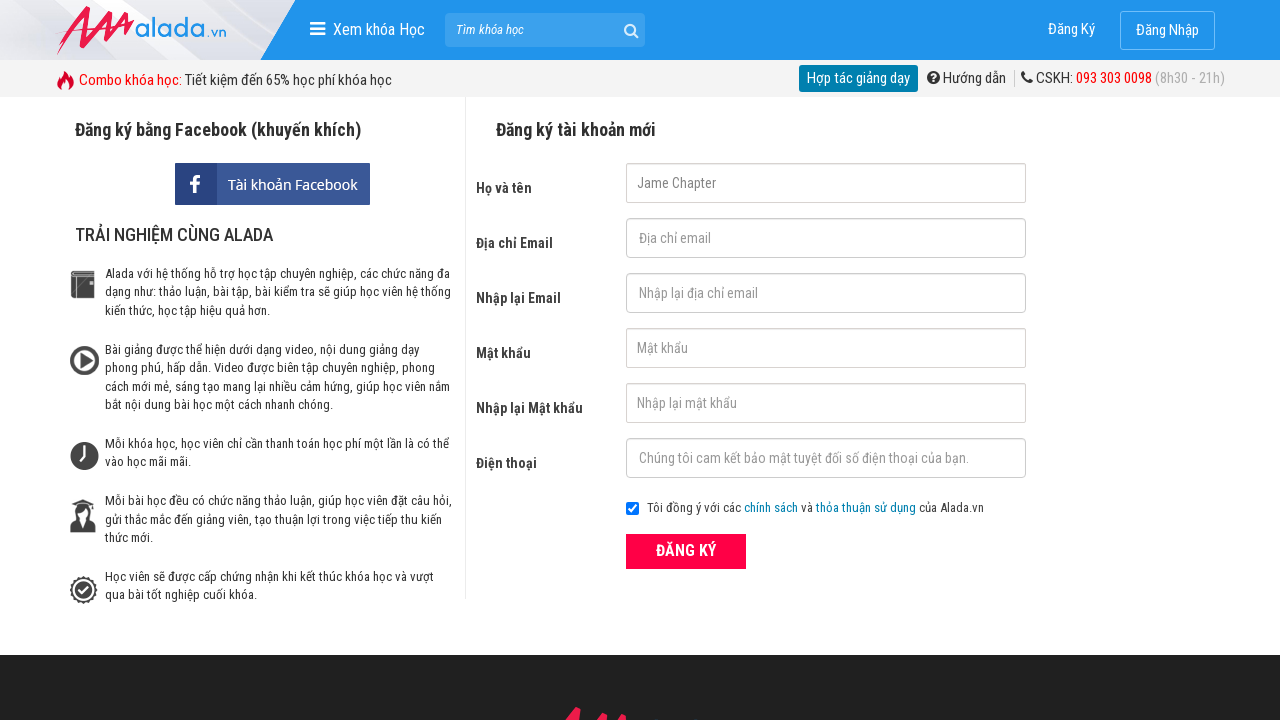

Filled email field with 'Jame#123' on #txtEmail
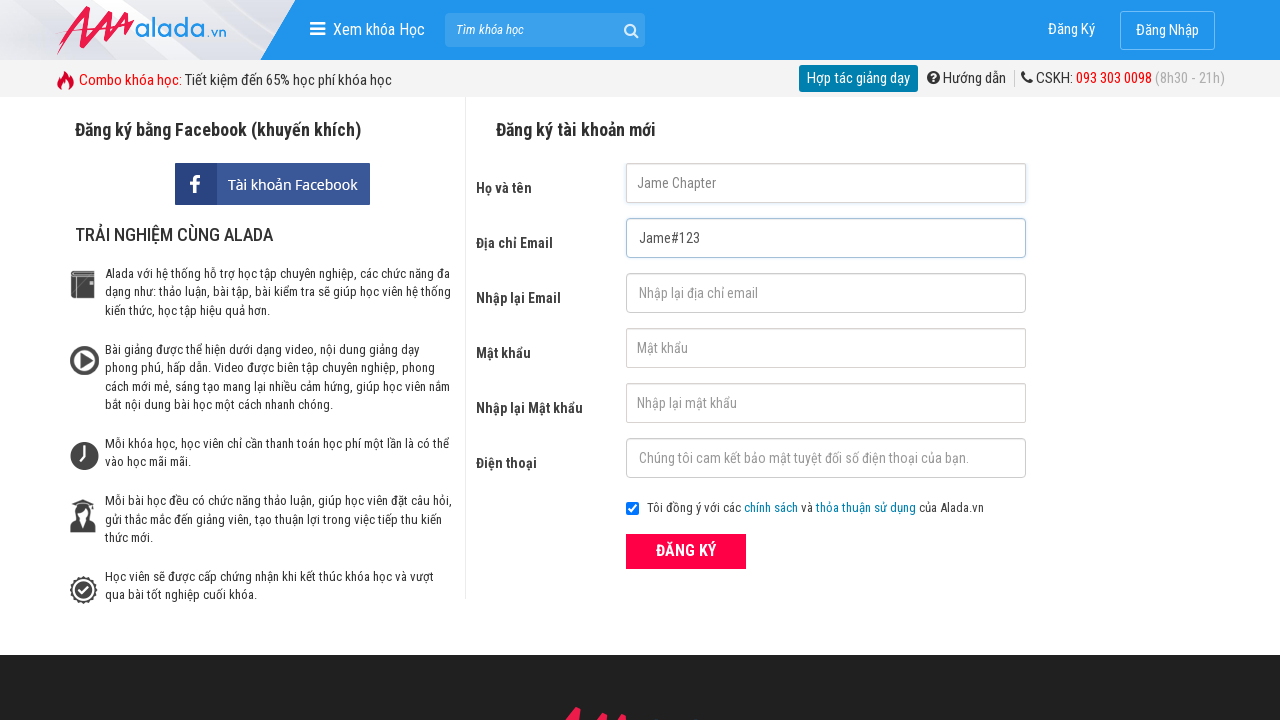

Filled confirm email field with 'Jame1#123' (mismatched) on #txtCEmail
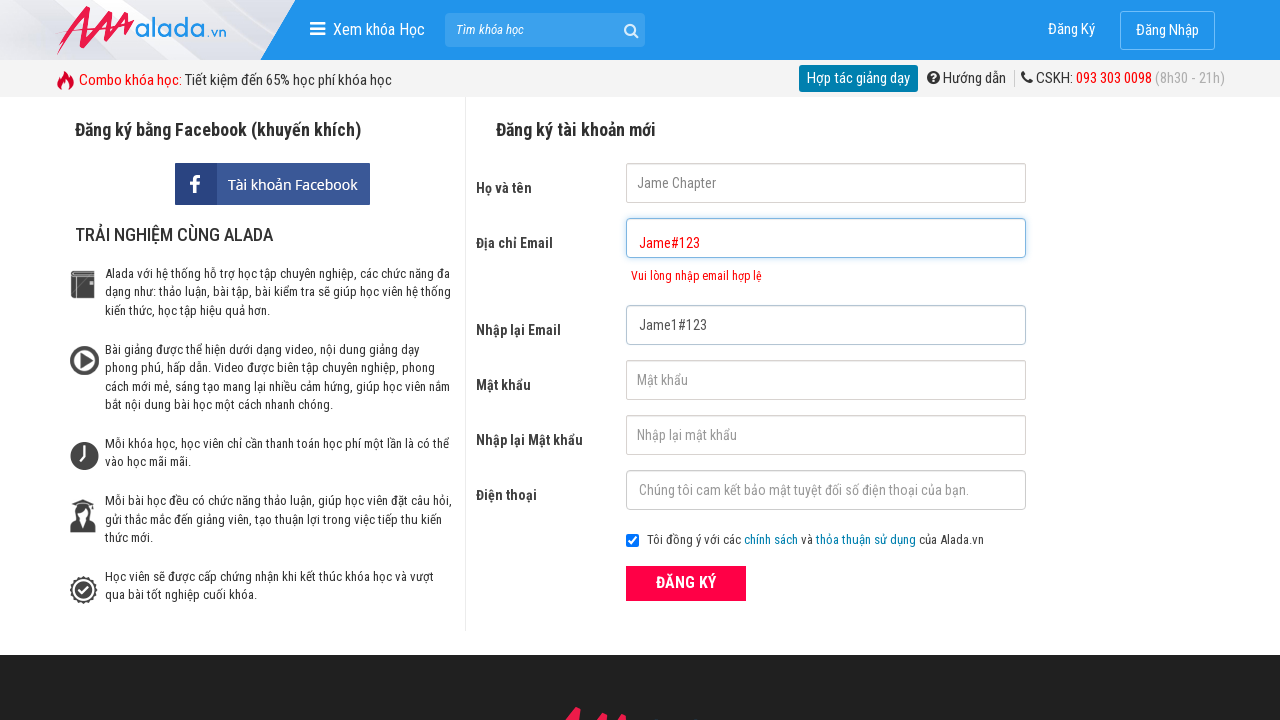

Filled password field with 'abc123' on #txtPassword
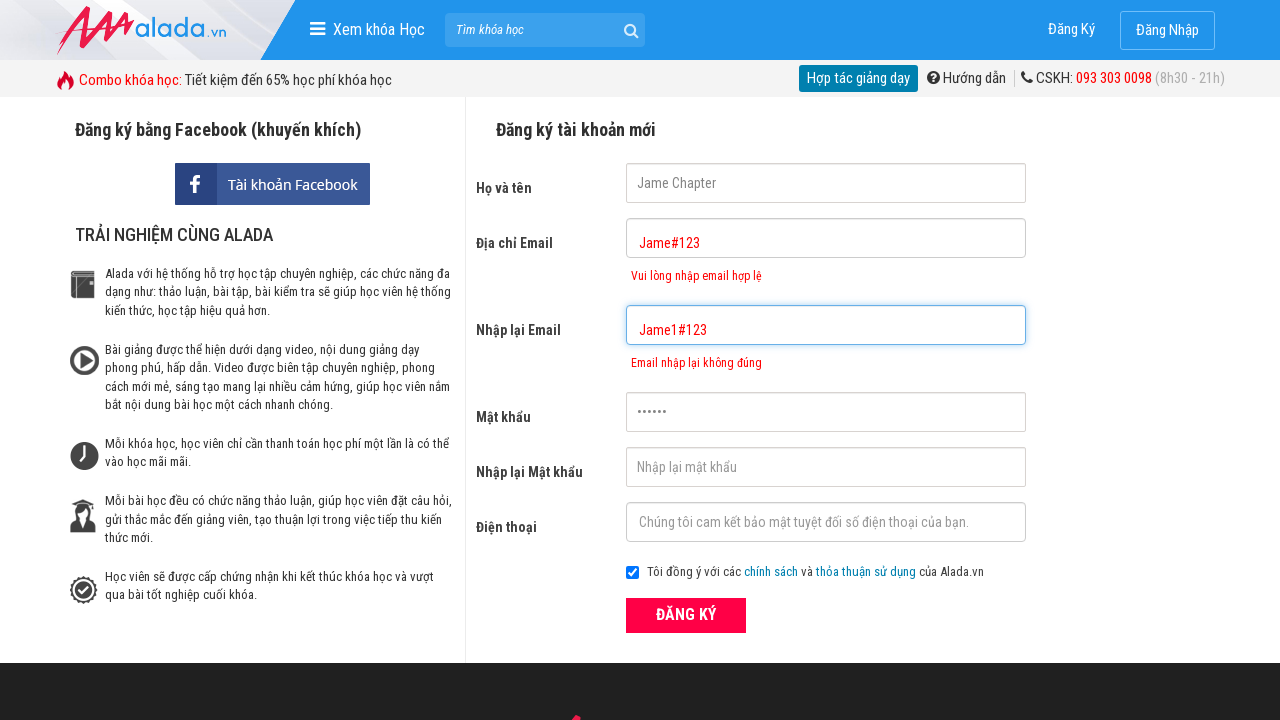

Filled confirm password field with 'abc123' on #txtCPassword
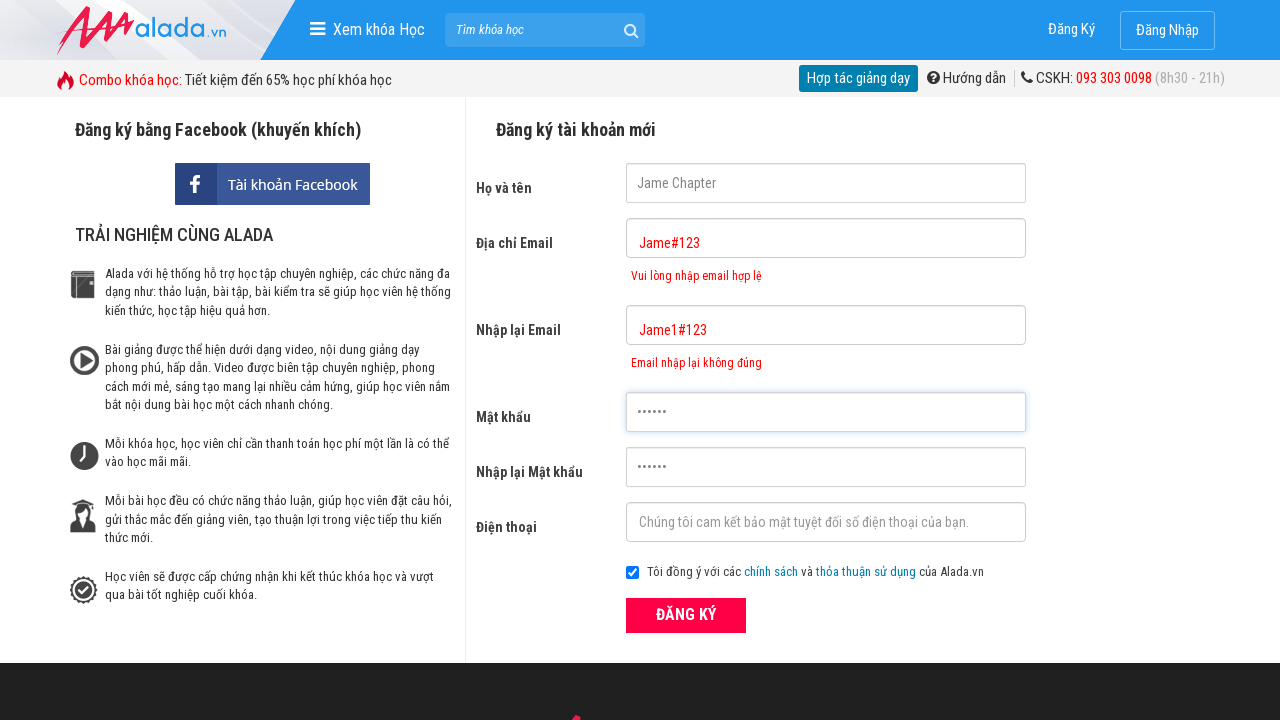

Filled phone number field with '0987444456' on #txtPhone
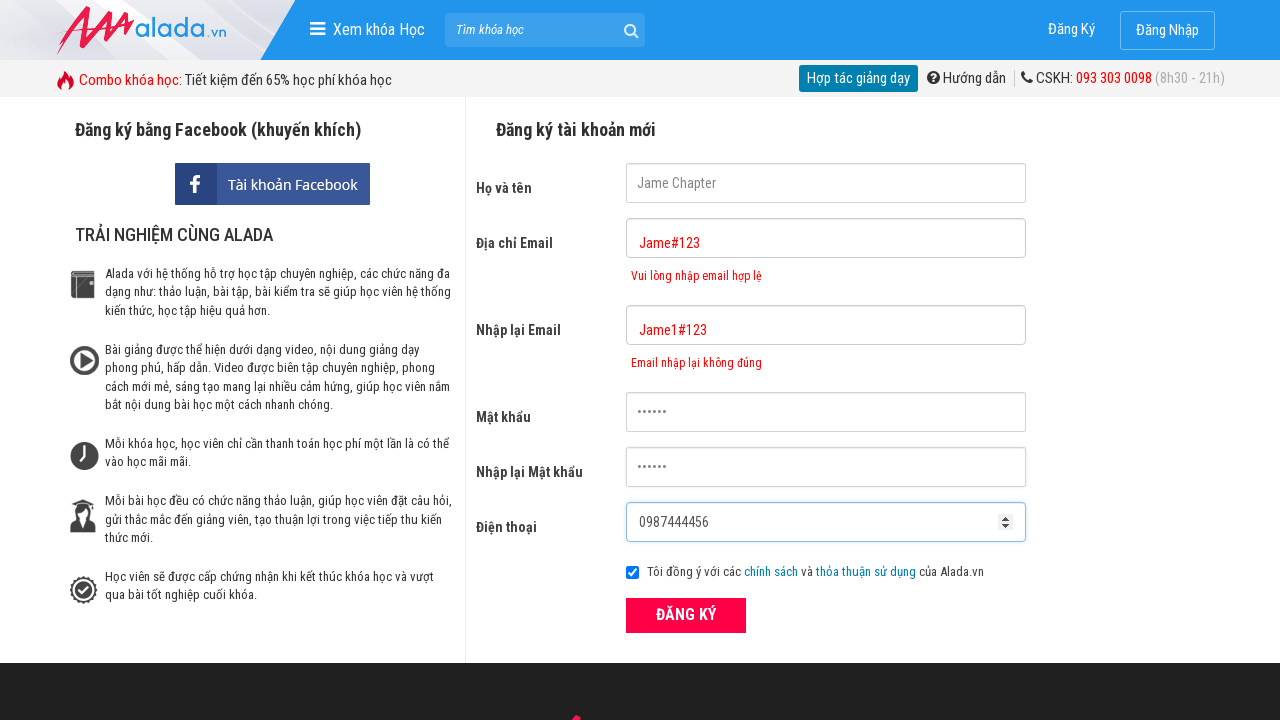

Clicked the ĐĂNG KÝ (Register) button at (686, 615) on xpath=//button[text()='ĐĂNG KÝ' and @type='submit']
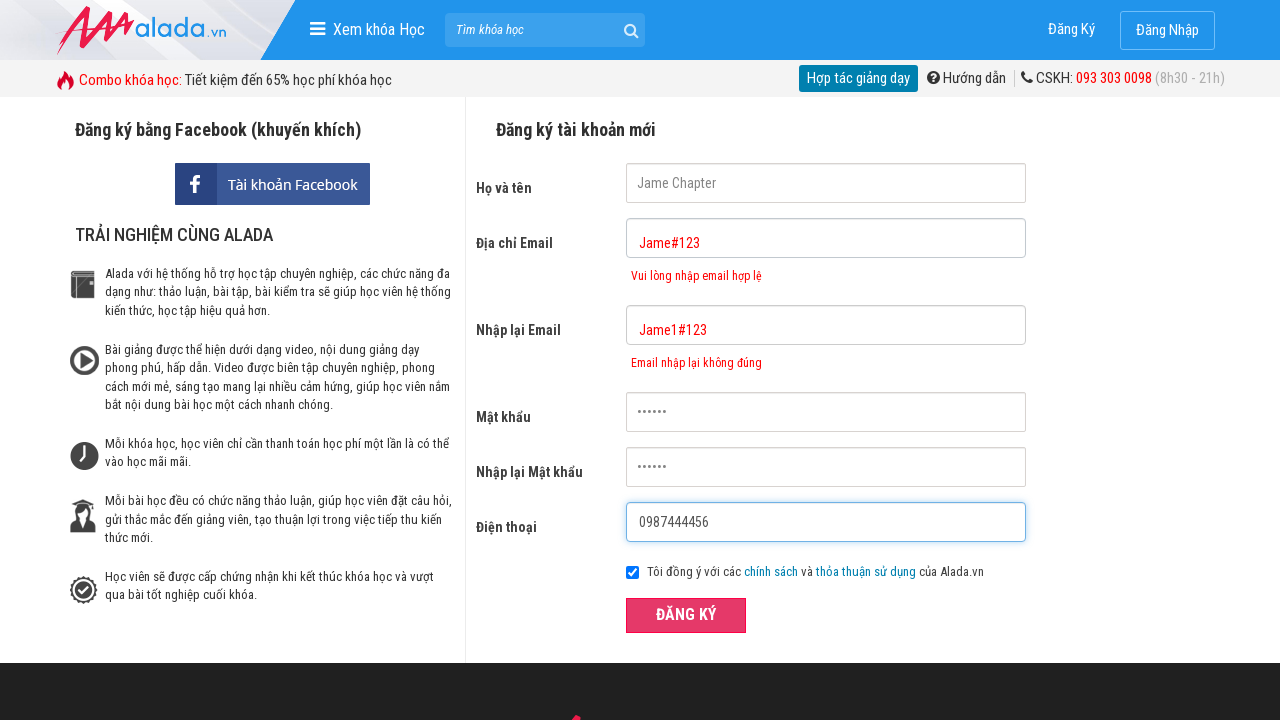

Confirm email error message appeared, validating mismatch detection
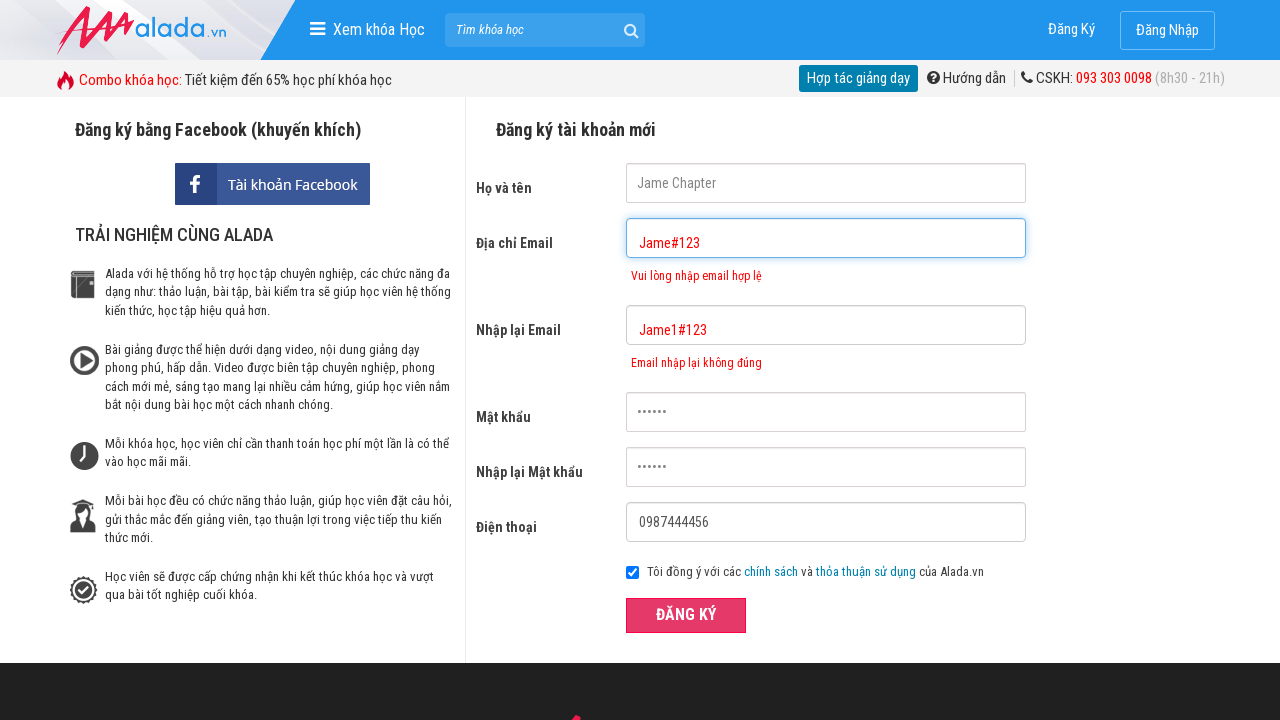

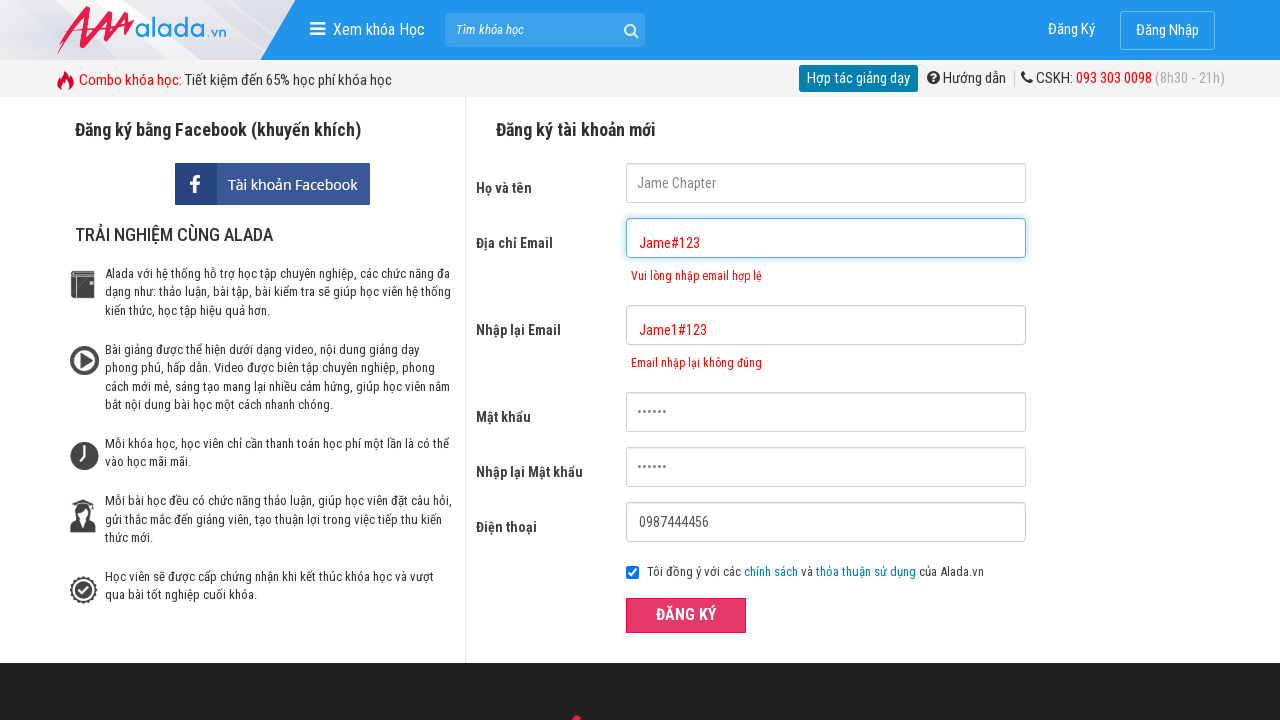